Tests text input functionality by filling an input field with text, clicking a button that updates its label based on the input, and verifying the button text changed correctly.

Starting URL: http://www.uitestingplayground.com/textinput

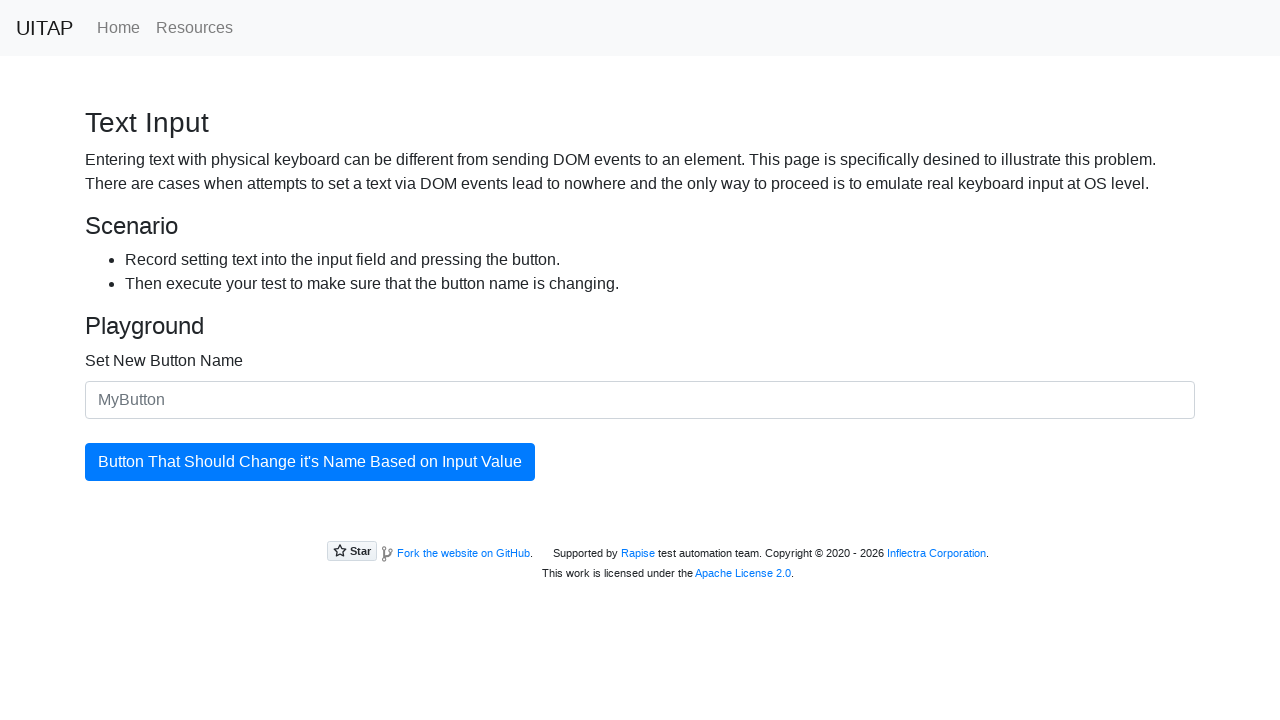

Filled input field with button text 'The Best Button' on #newButtonName
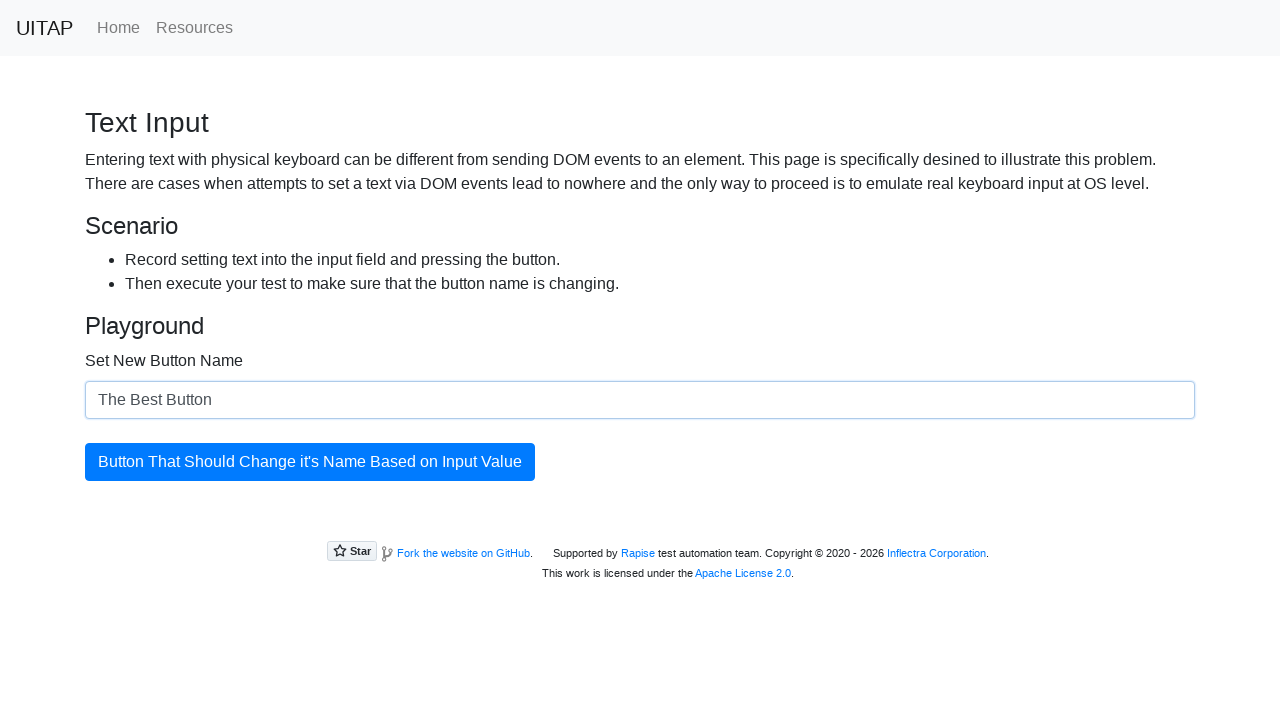

Clicked the updating button at (310, 462) on #updatingButton
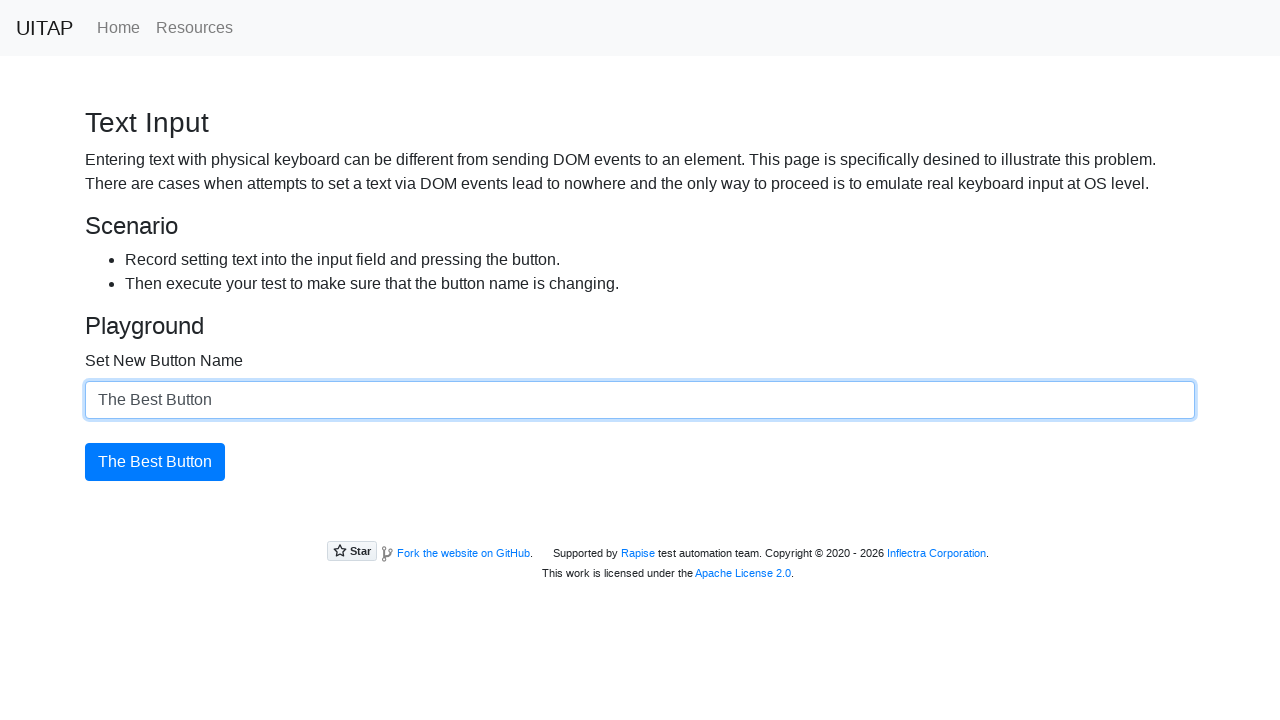

Verified button text updated to 'The Best Button'
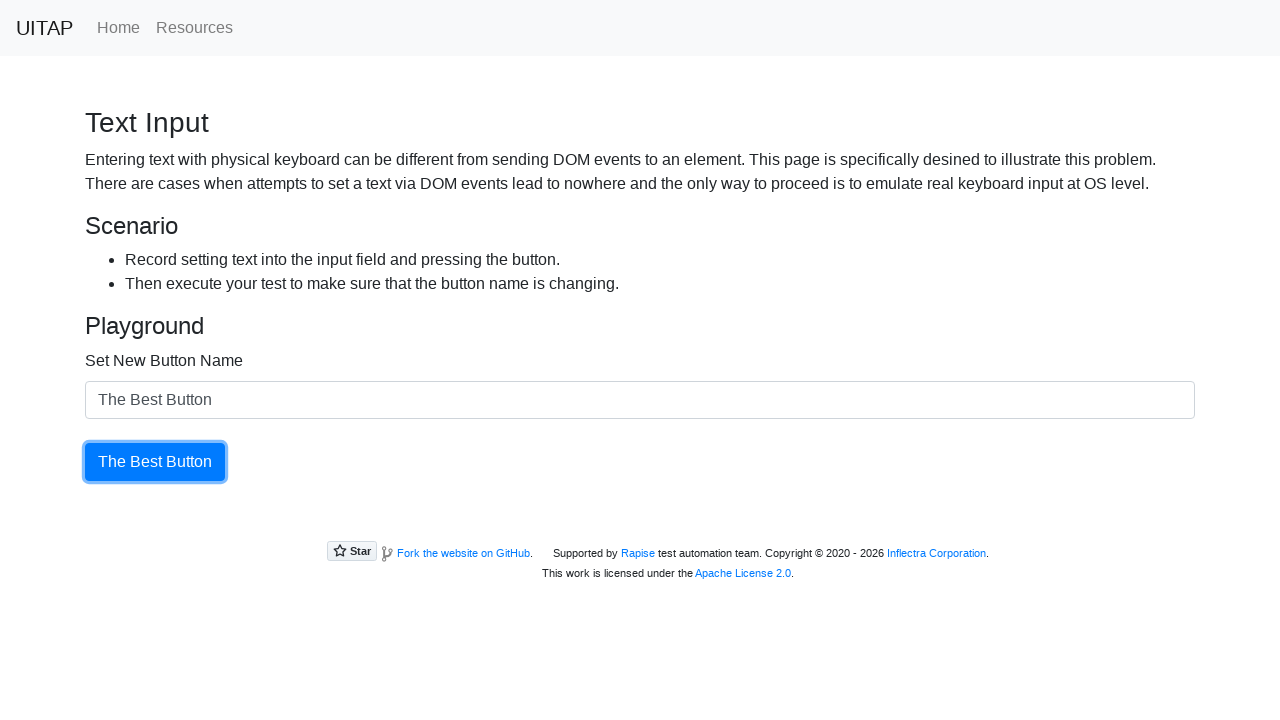

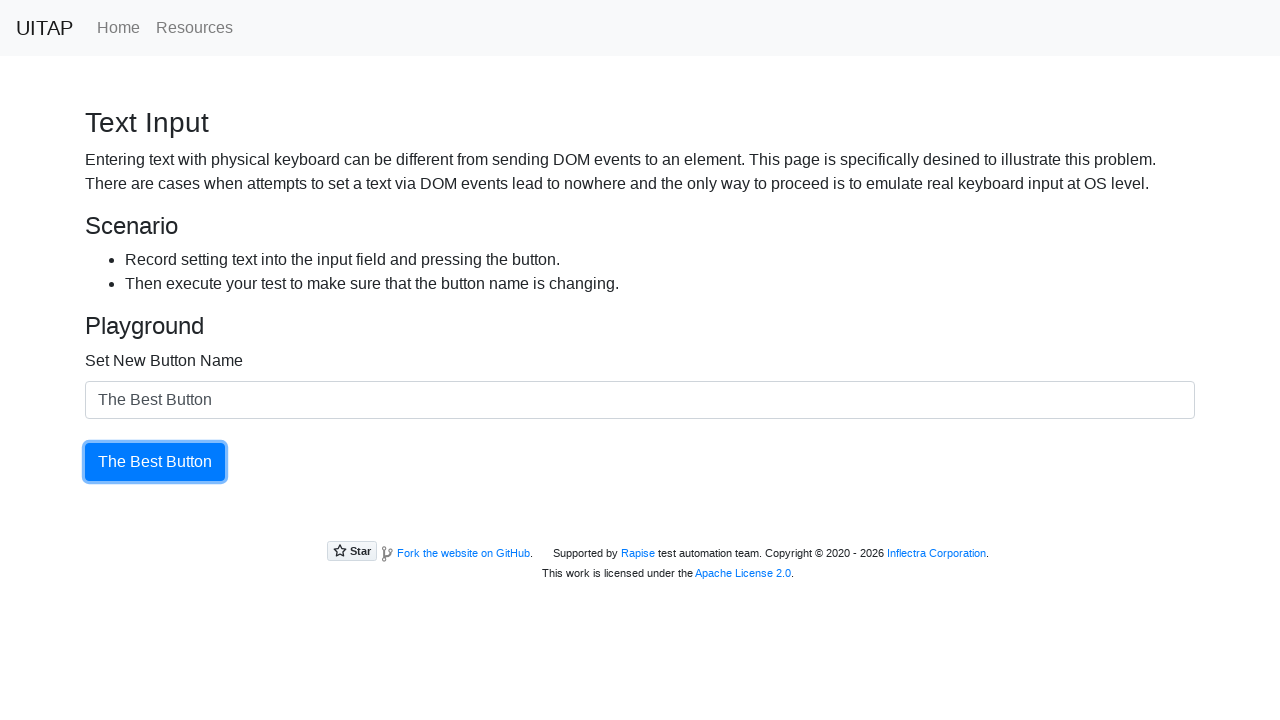